Tests checkbox functionality by clicking on three different checkboxes on a form page

Starting URL: https://formy-project.herokuapp.com/checkbox

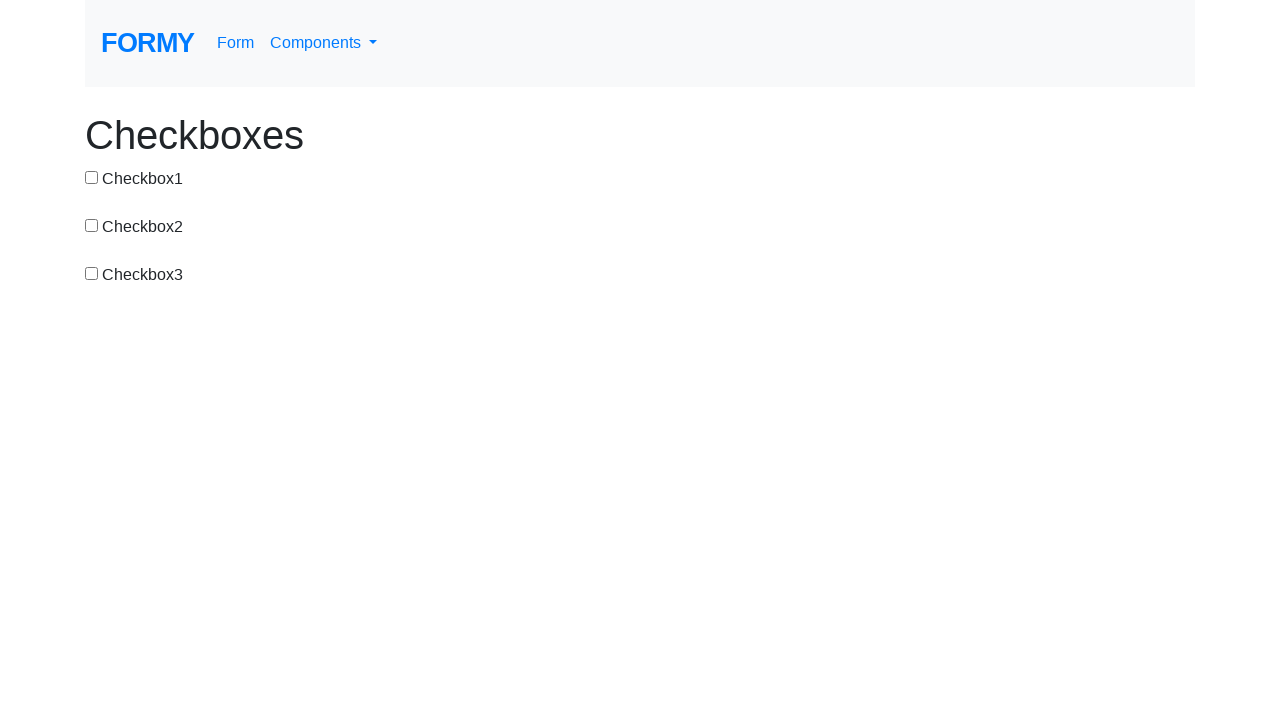

Clicked on checkbox 1 at (92, 177) on input[value='checkbox-1']
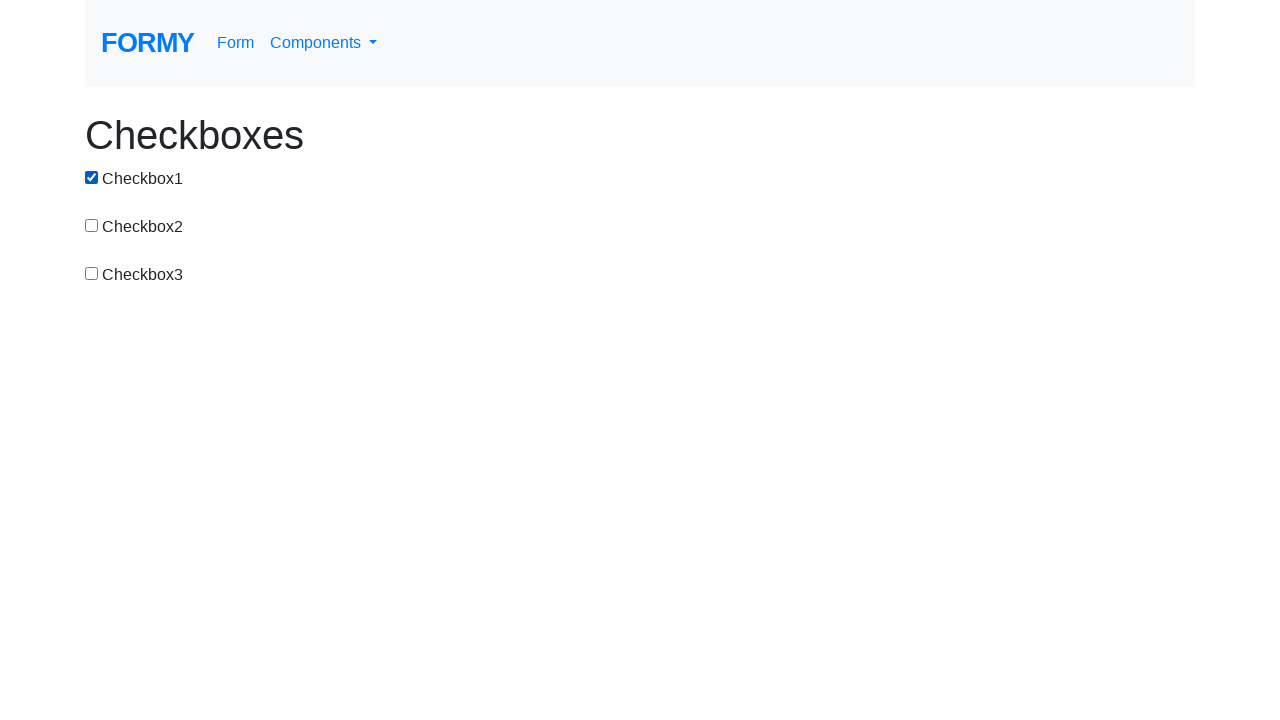

Clicked on checkbox 2 at (92, 225) on #checkbox-2
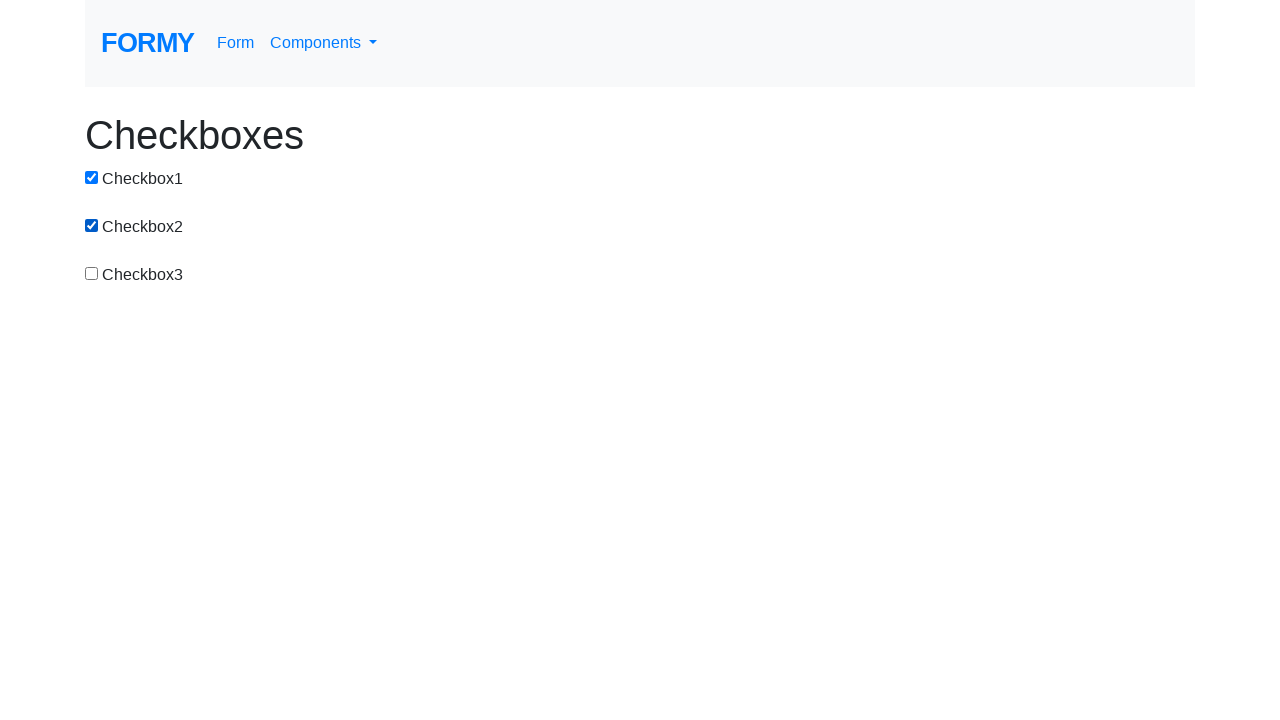

Clicked on checkbox 3 at (92, 273) on input[value='checkbox-3']
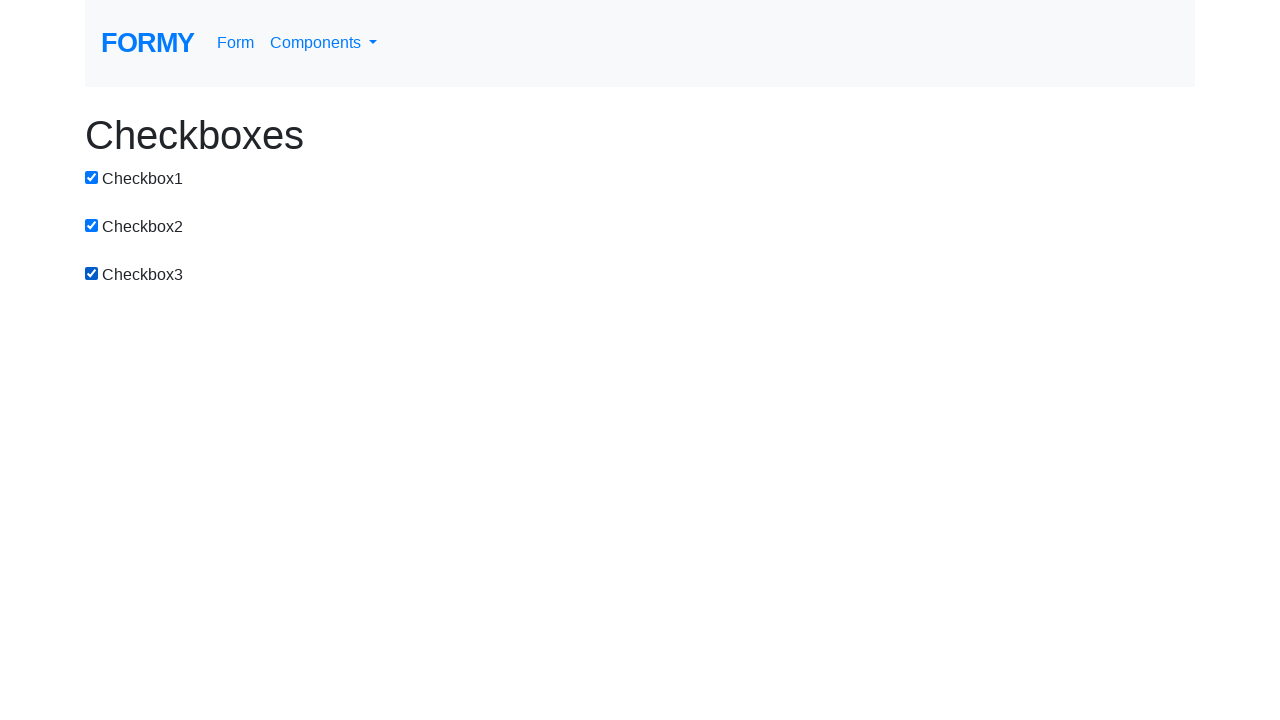

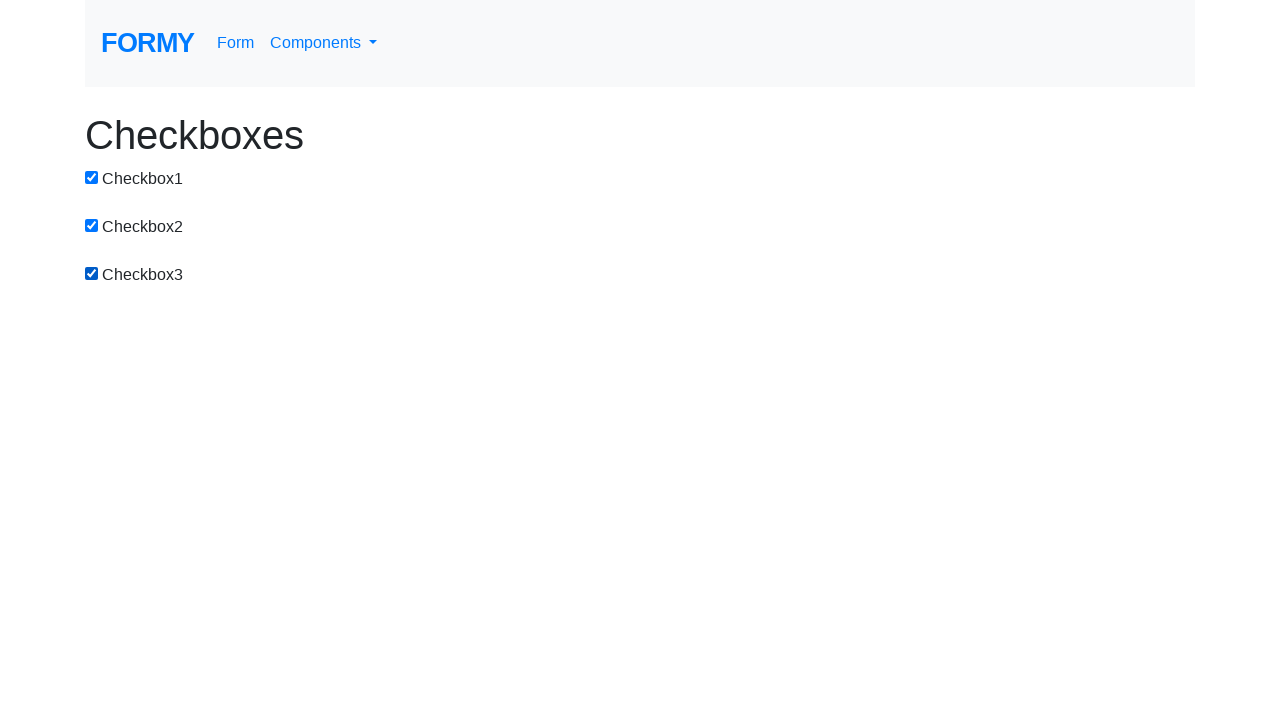